Tests mouse hover functionality by hovering over the first avatar and verifying that additional user information (caption) is displayed.

Starting URL: http://the-internet.herokuapp.com/hovers

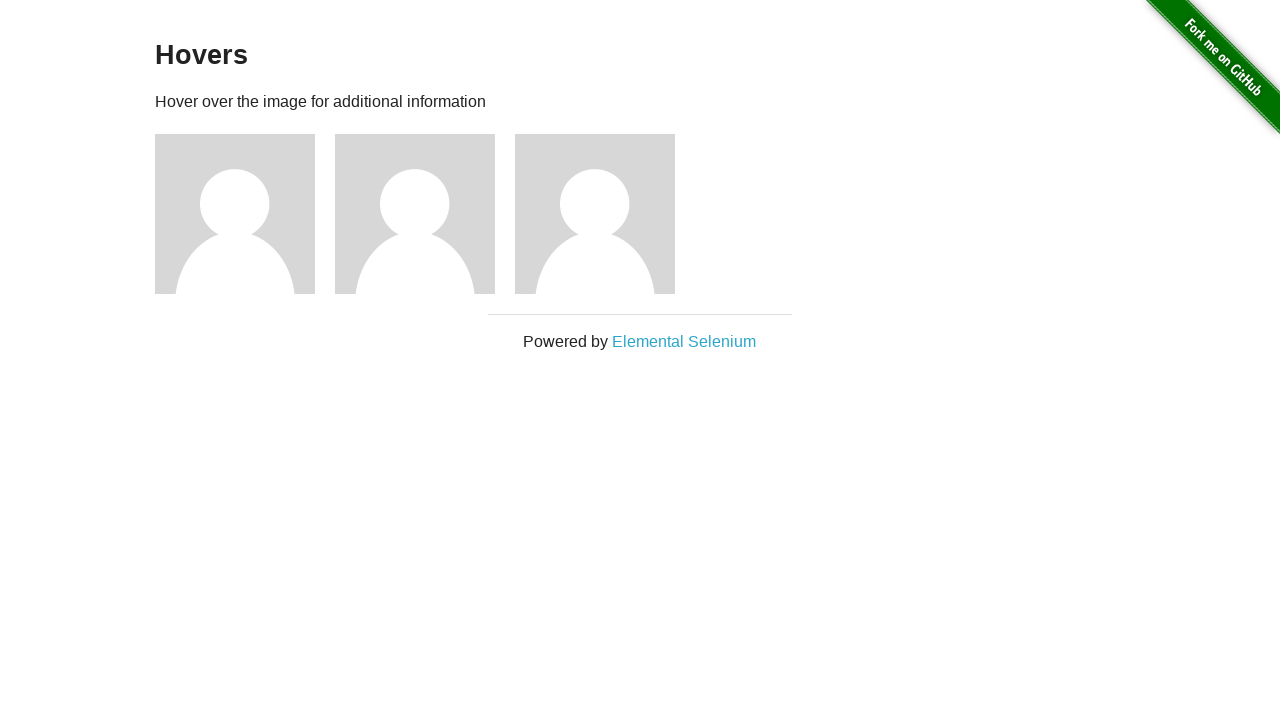

Navigated to the hovers page
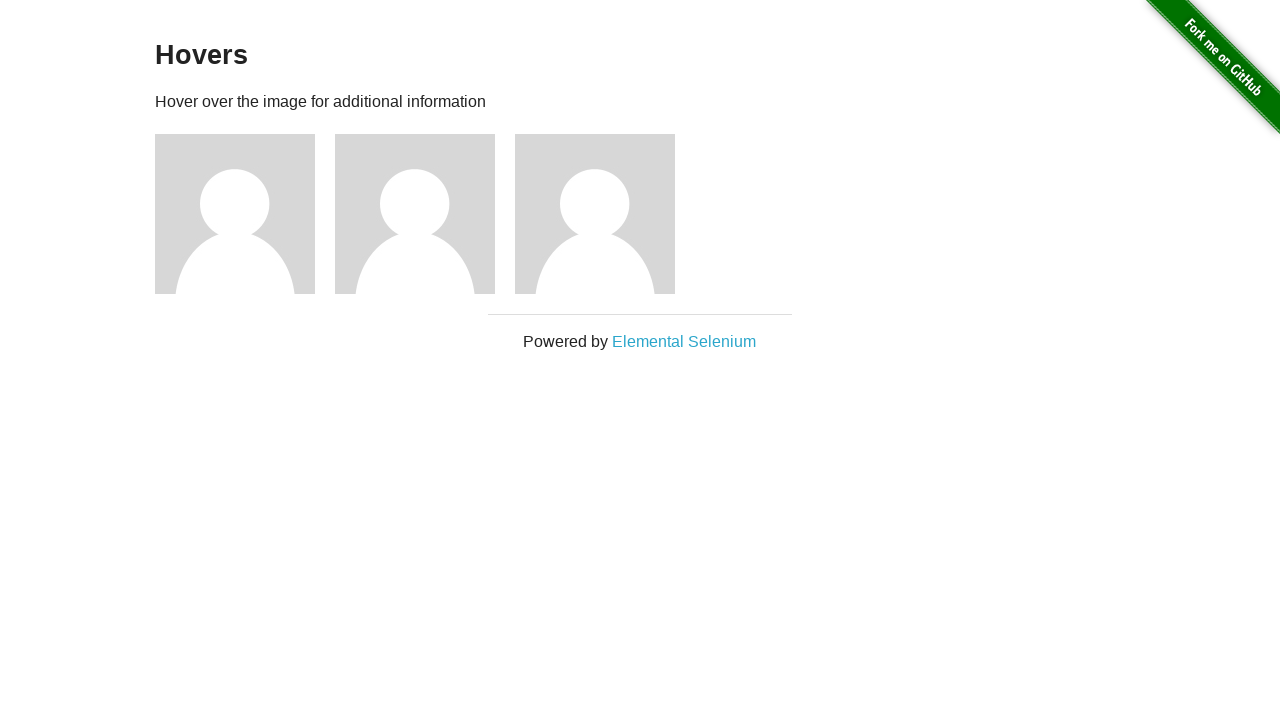

Located the first avatar element
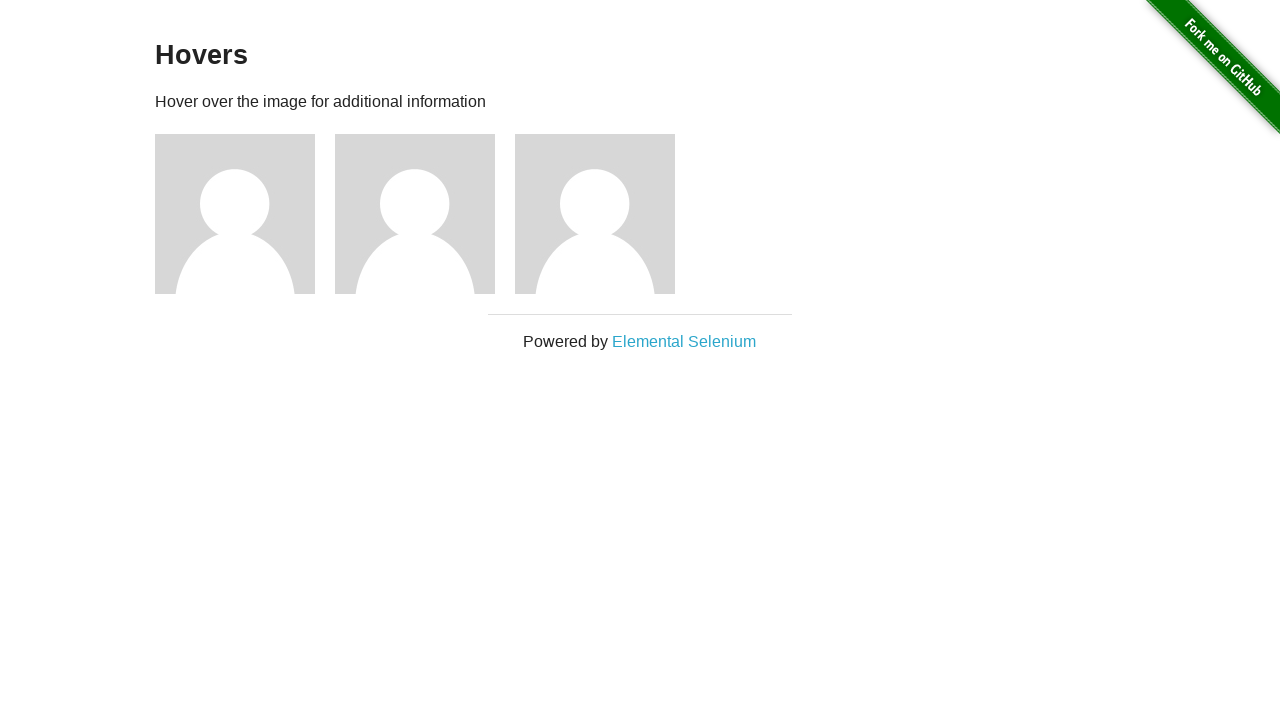

Hovered over the first avatar at (245, 214) on .figure >> nth=0
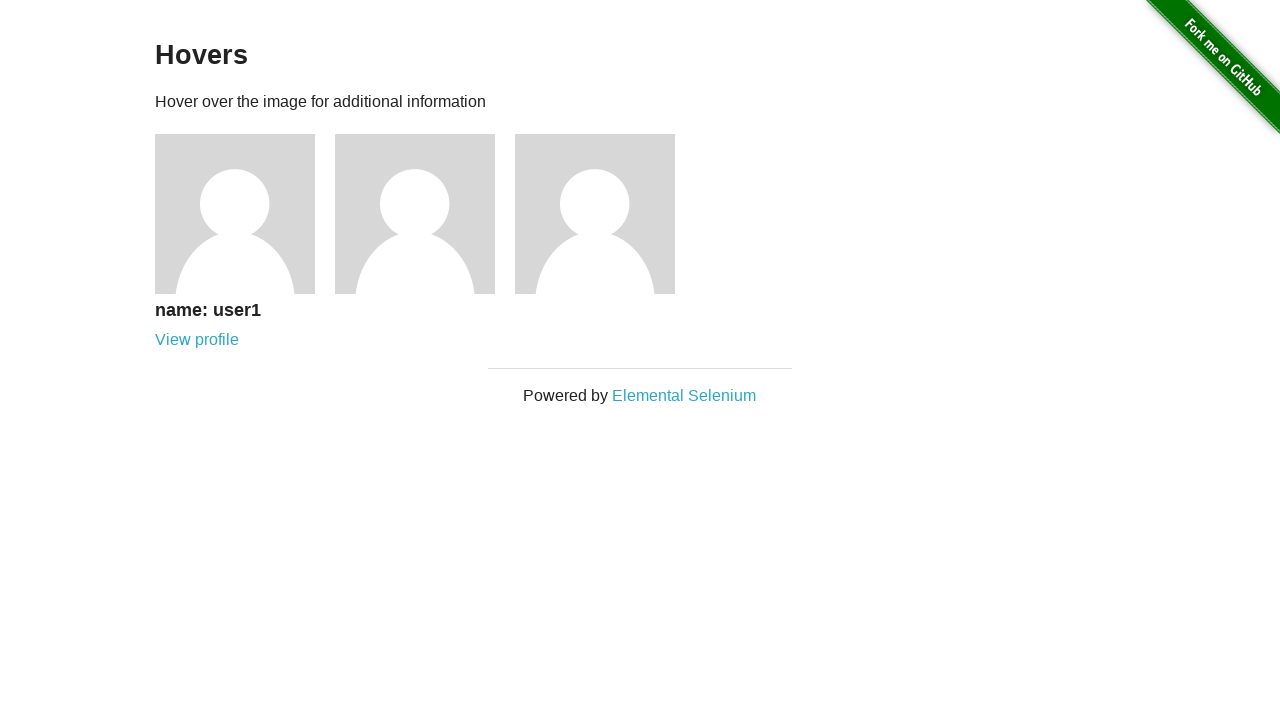

Located the caption element
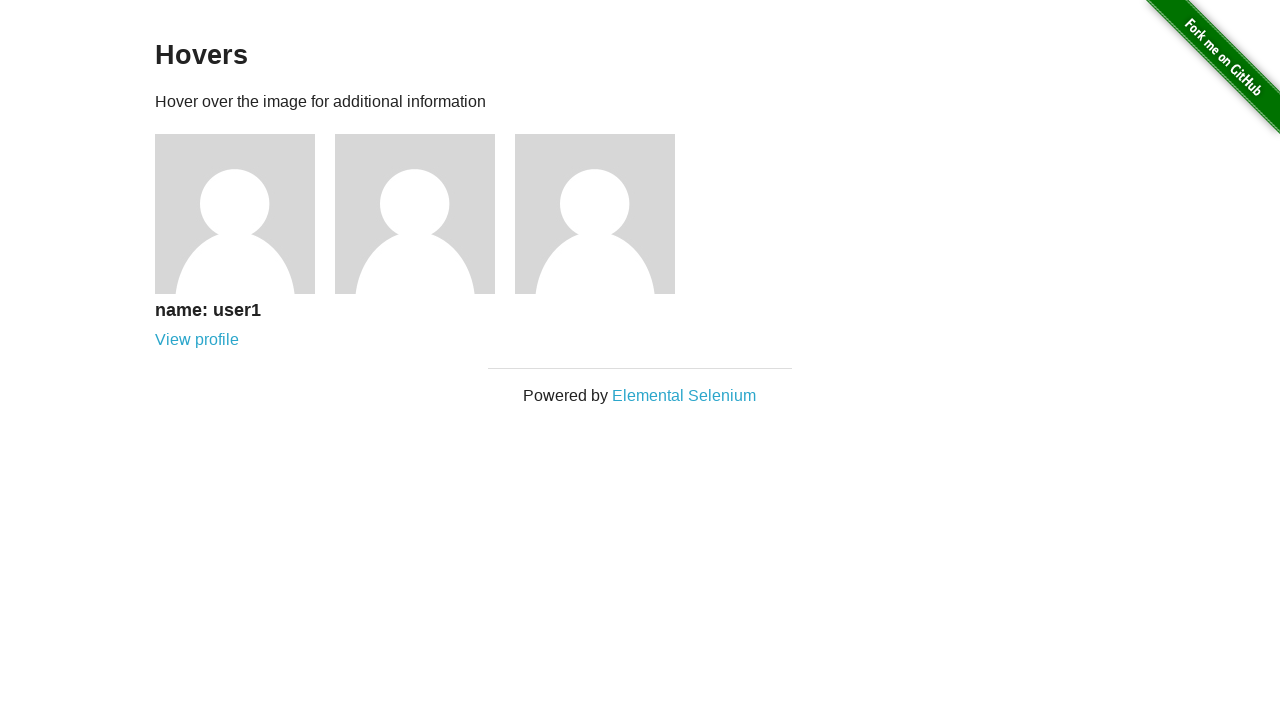

Verified that the caption is visible after mouse hover
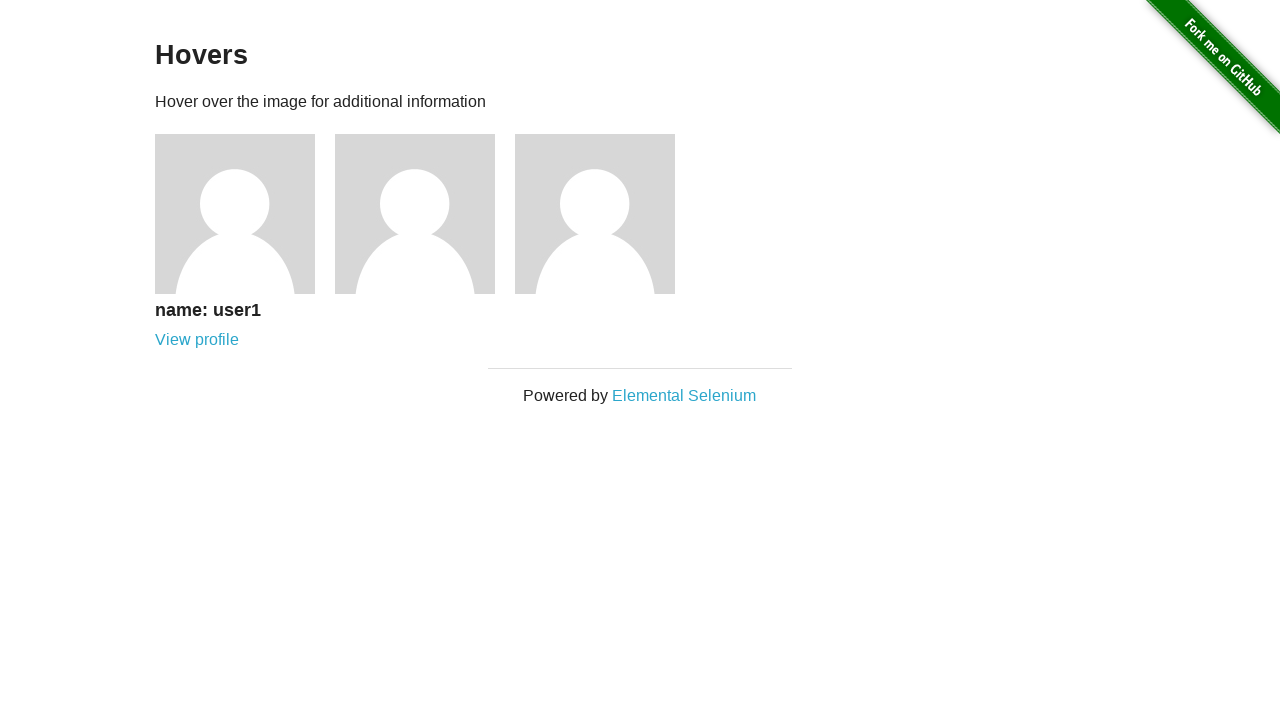

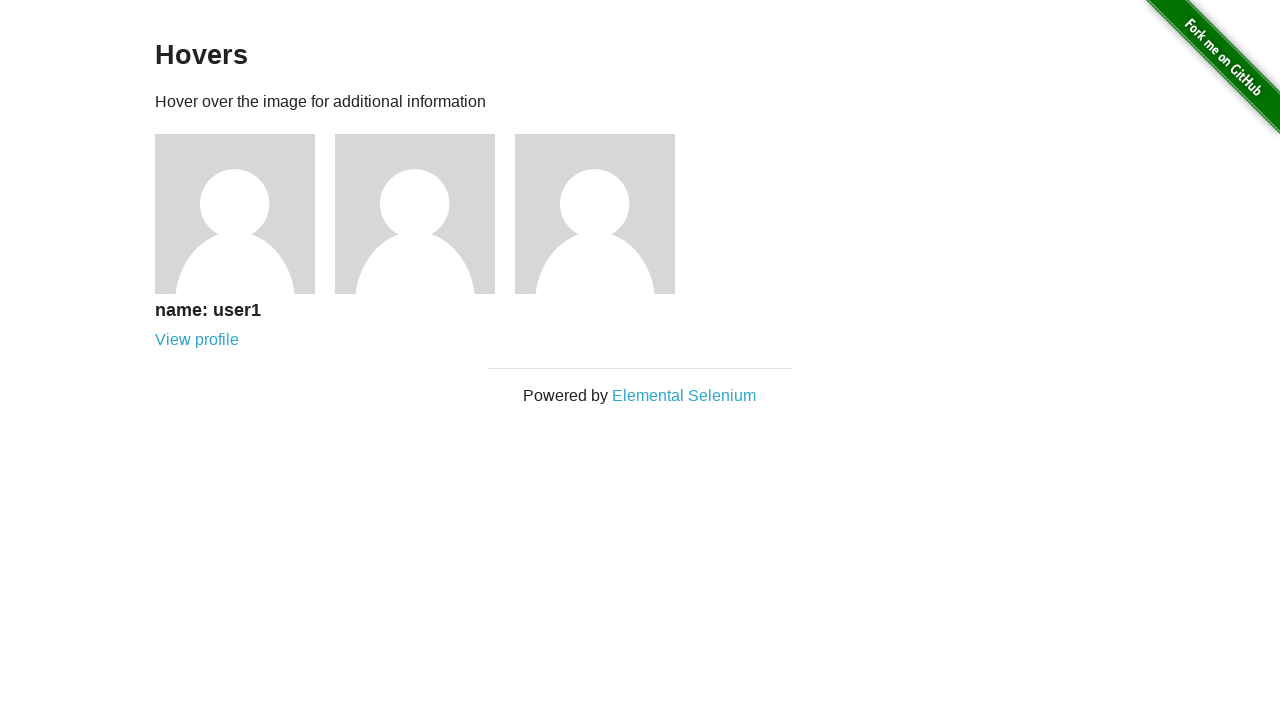